Tests alert handling by entering a name and clicking the alert button

Starting URL: https://codenboxautomationlab.com/practice/

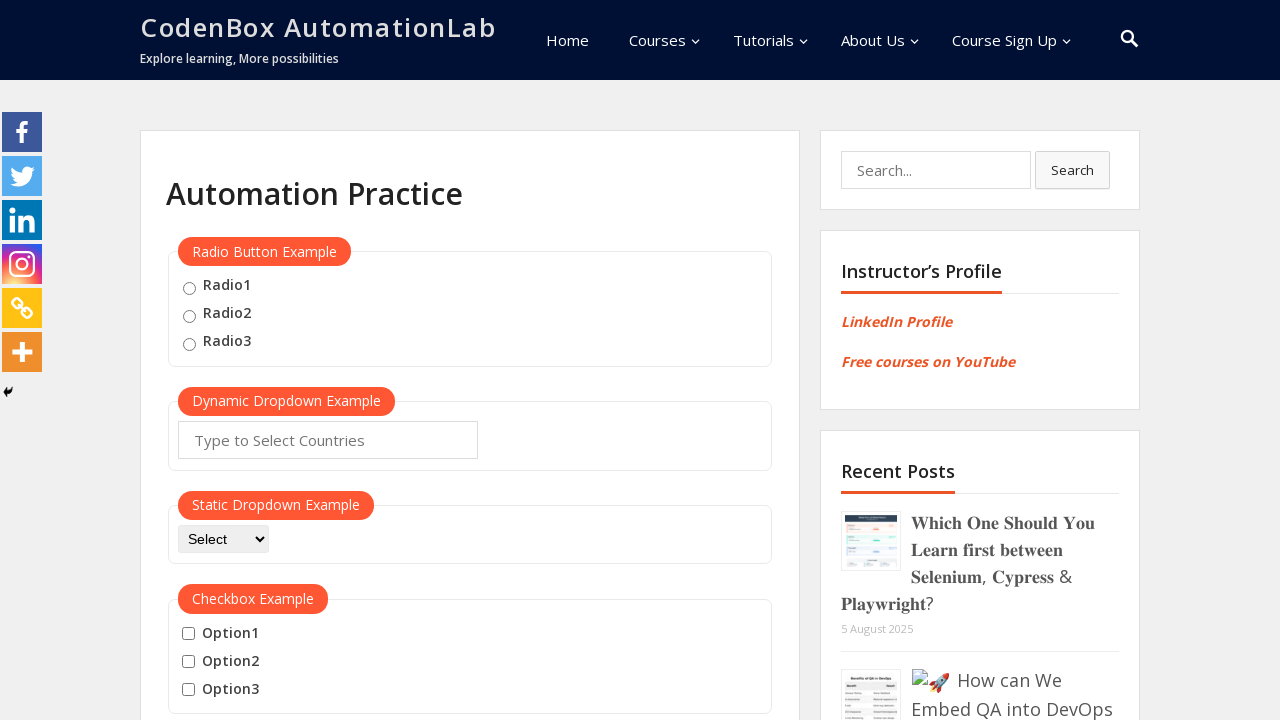

Set up dialog handler to automatically accept alerts
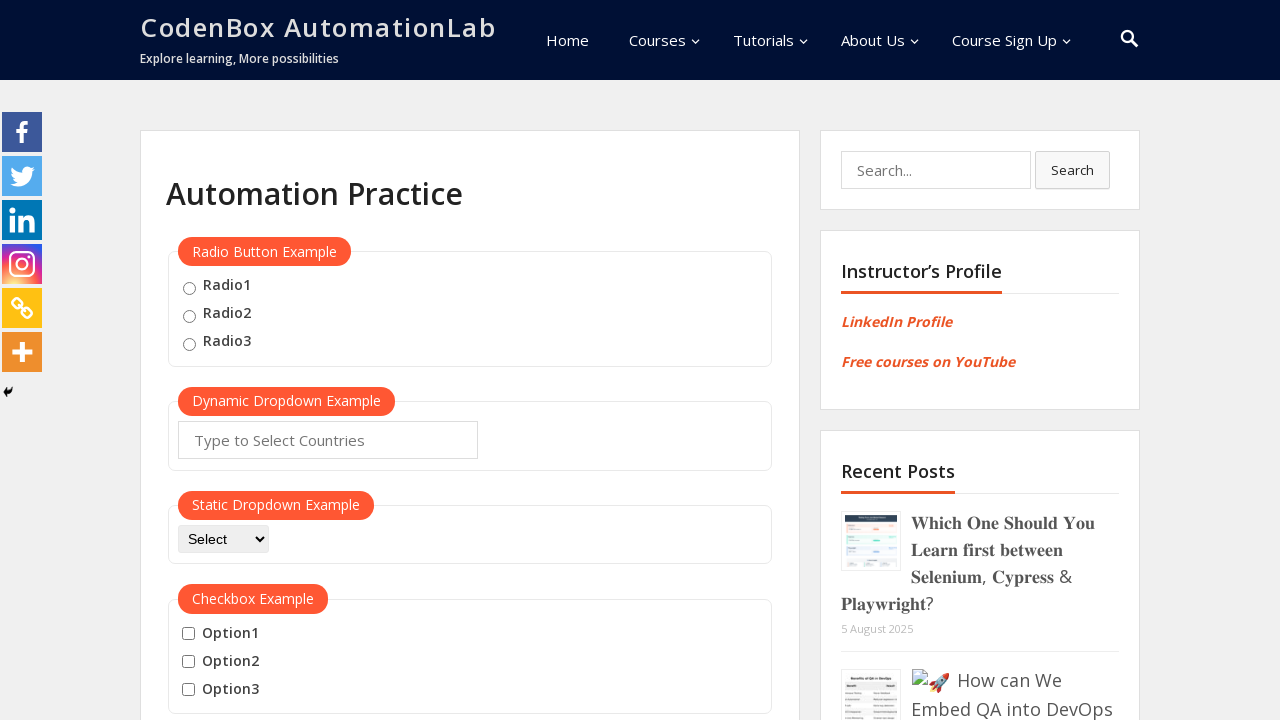

Filled name field with 'sachin' on #name
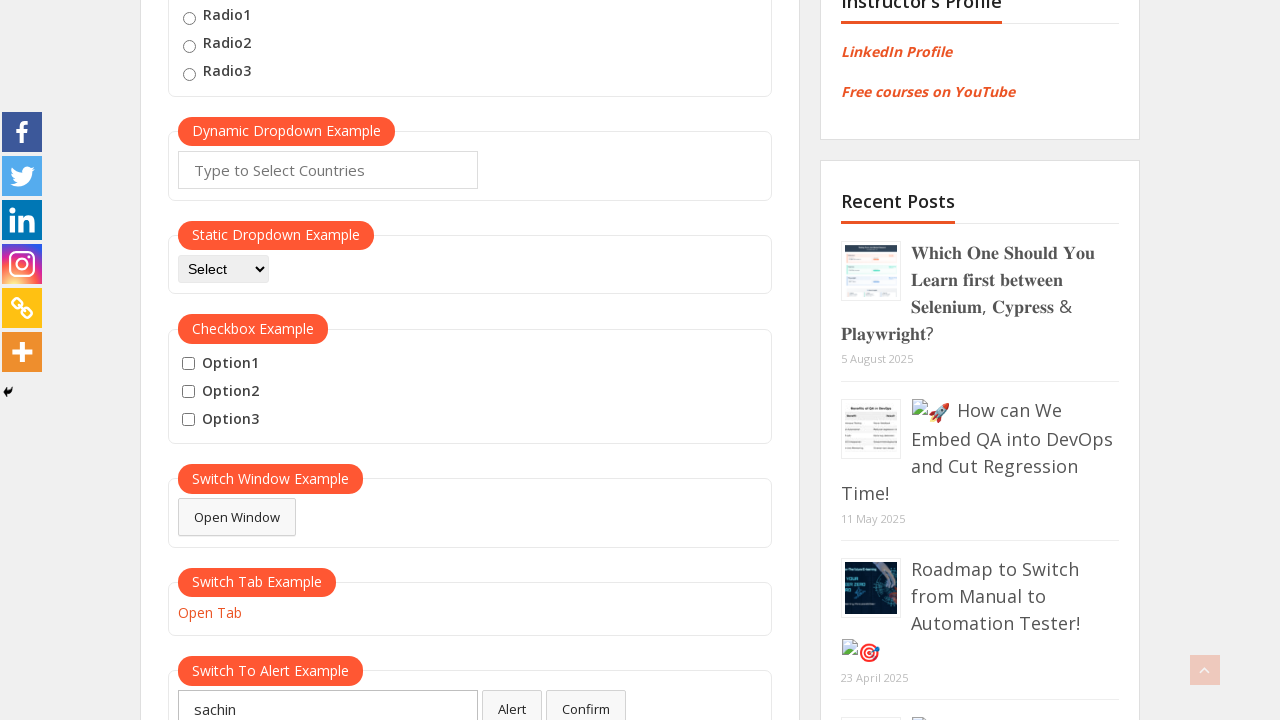

Clicked alert button to trigger alert at (512, 701) on #alertbtn
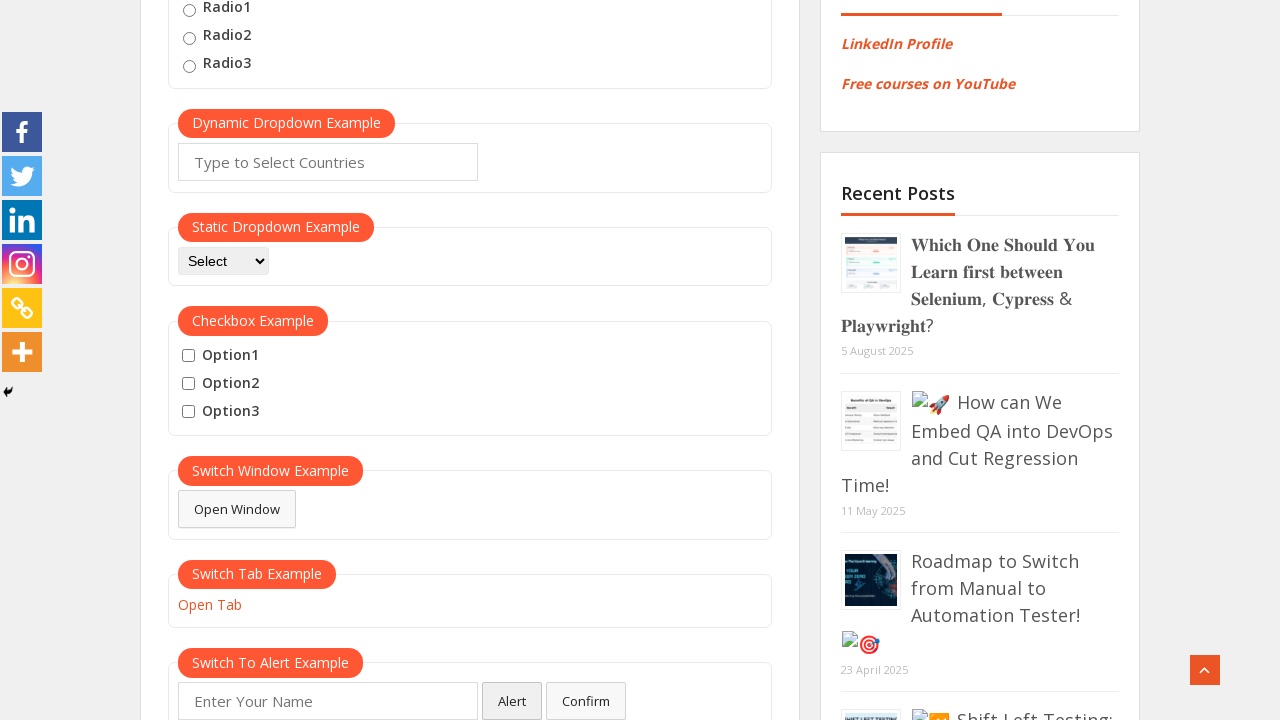

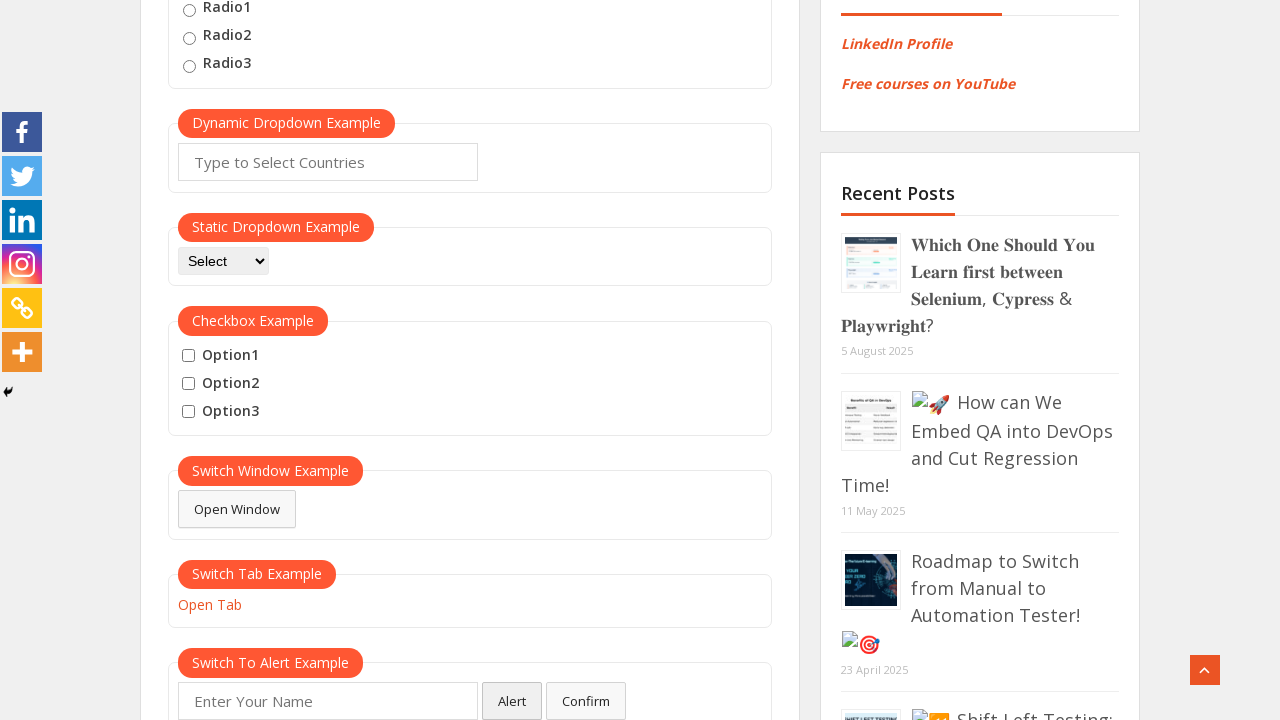